Tests that contact banner text appears when scrolling to bottom of page

Starting URL: http://intershop5.skillbox.ru/

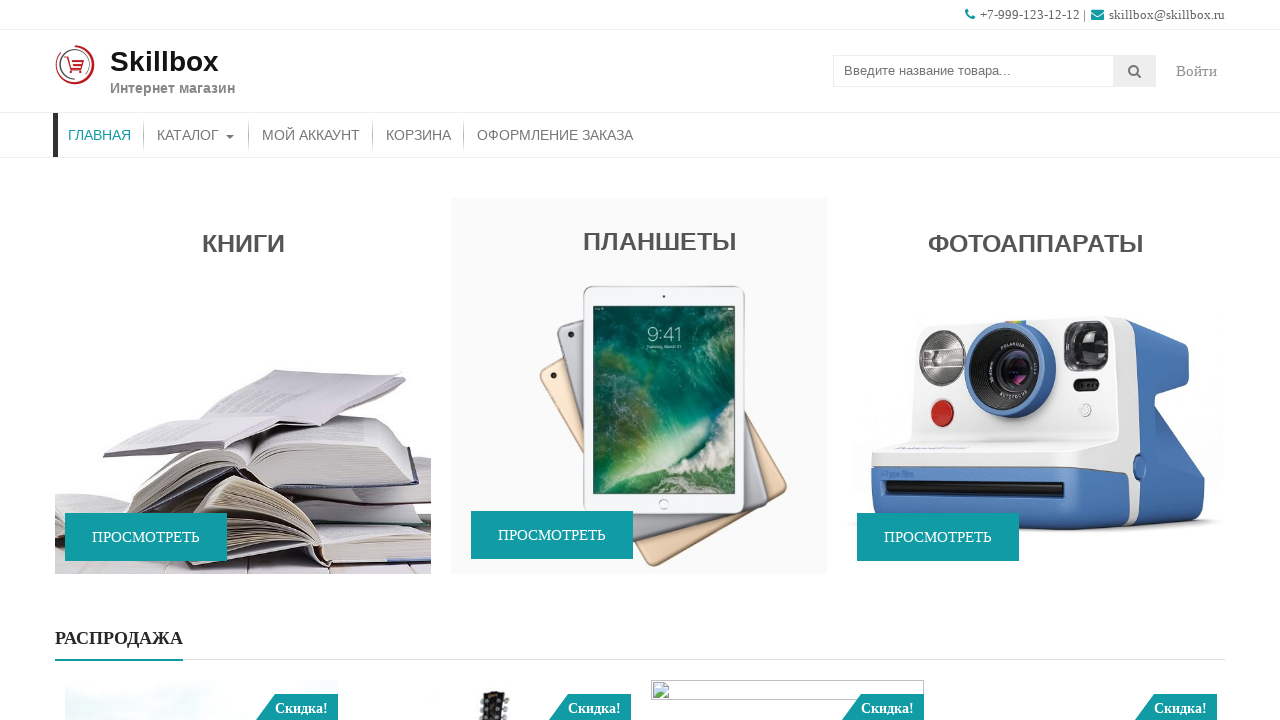

Hovered over site-info element to scroll to bottom of page at (640, 678) on xpath=//*[@class = 'site-info']
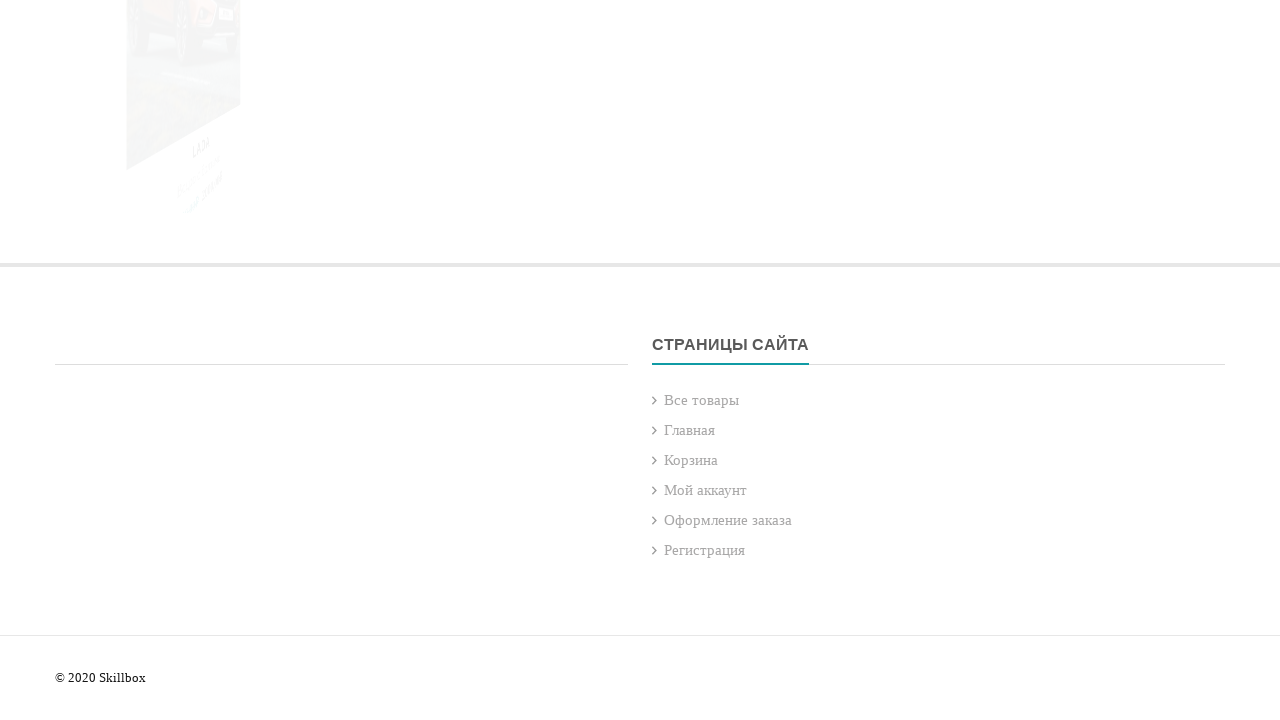

Contact banner text appeared after scrolling to bottom
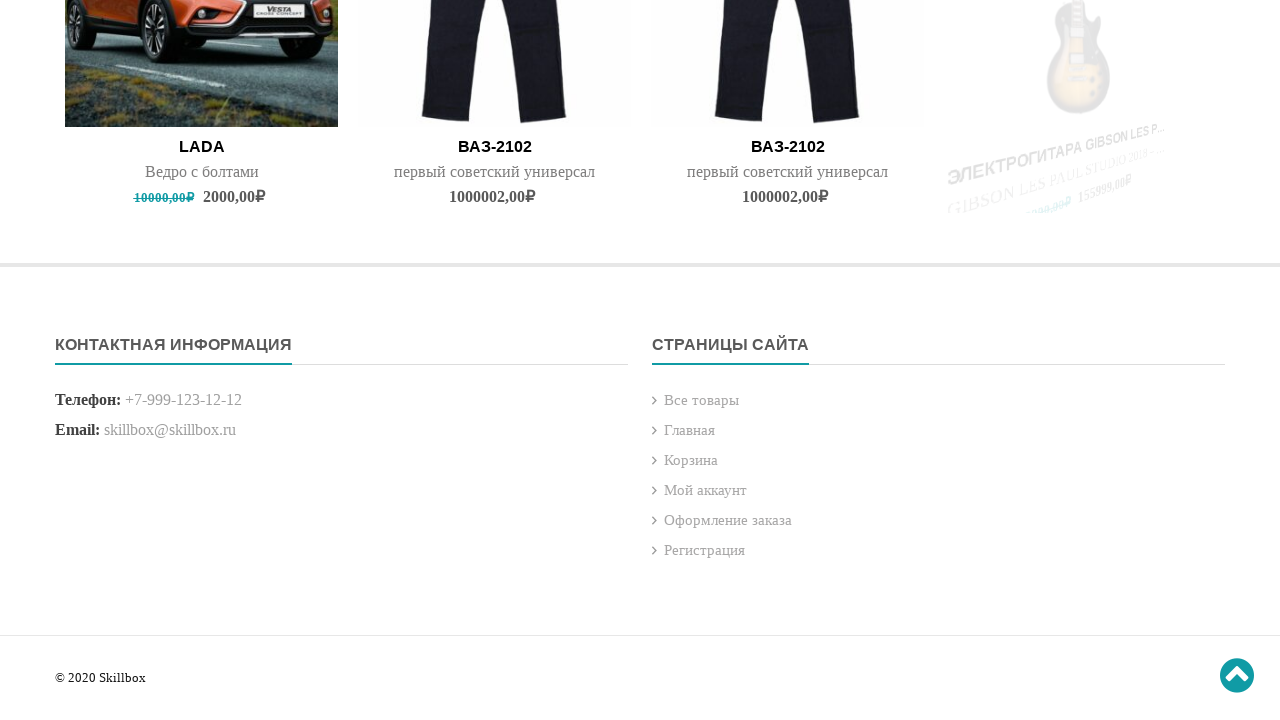

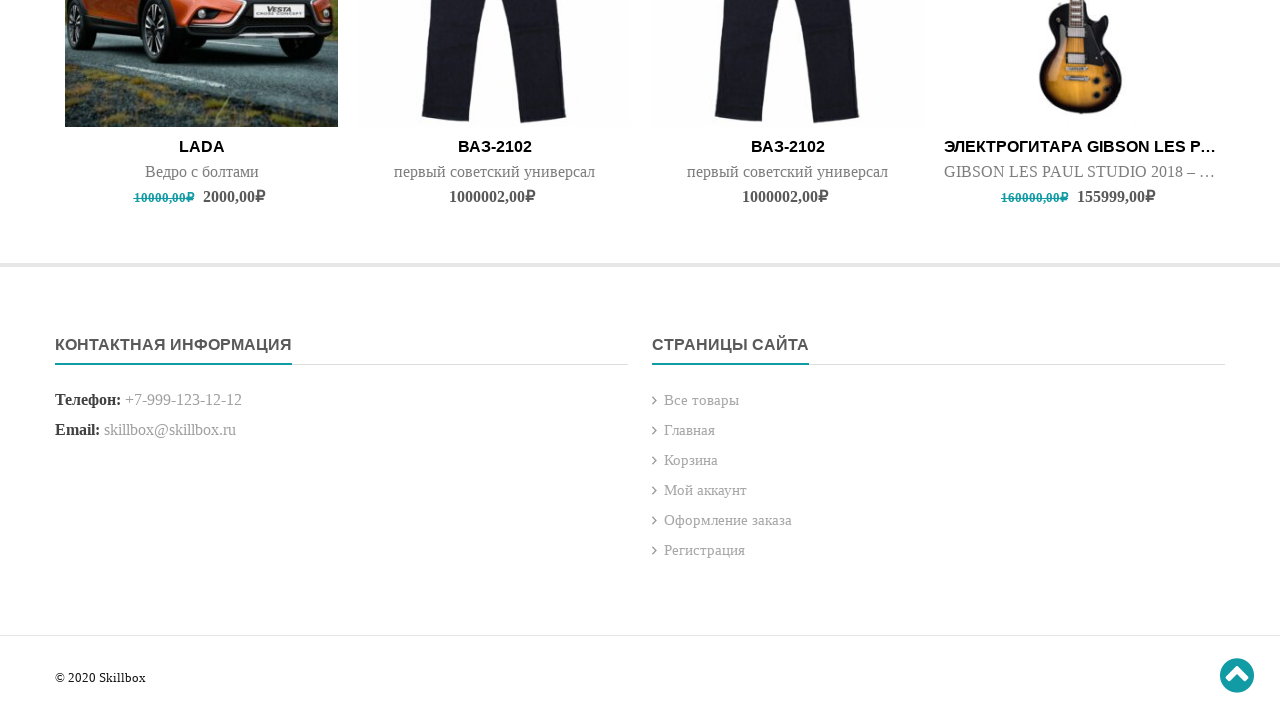